Tests the complete checkout process by adding a product to cart and filling out billing information to place an order

Starting URL: https://practice.automationtesting.in/

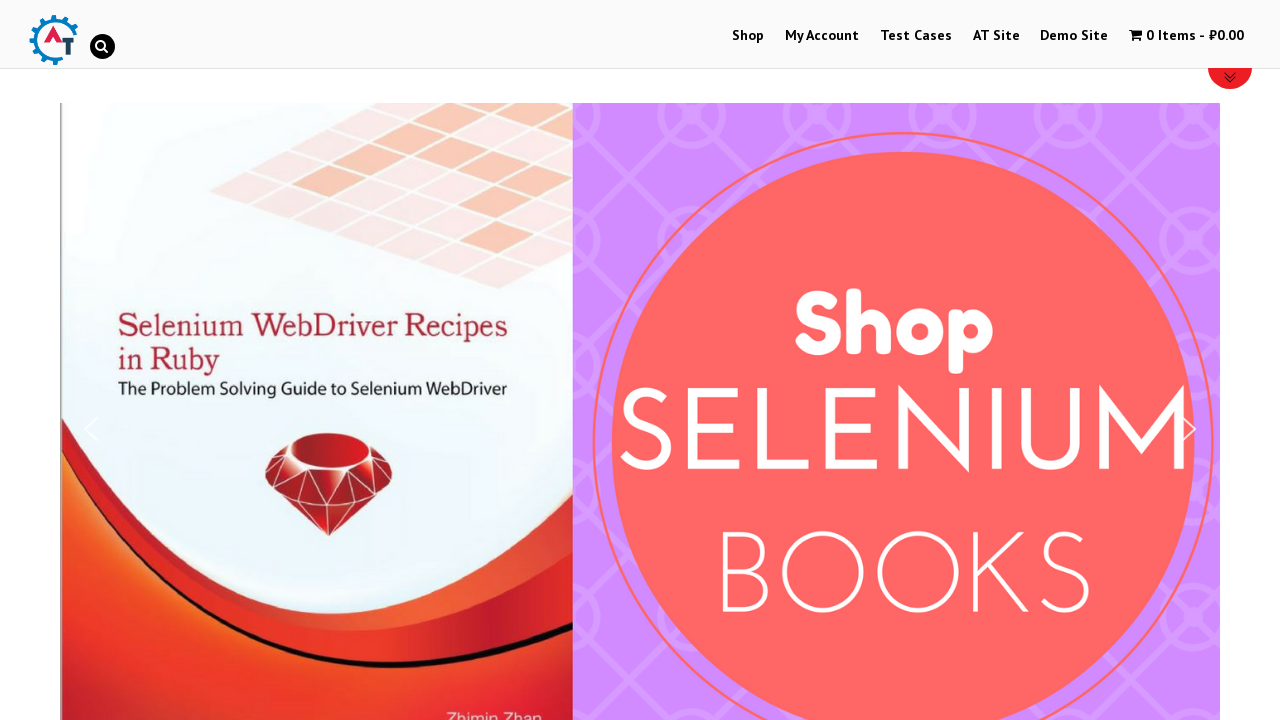

Clicked on Shop link to navigate to shop page at (748, 36) on text="Shop"
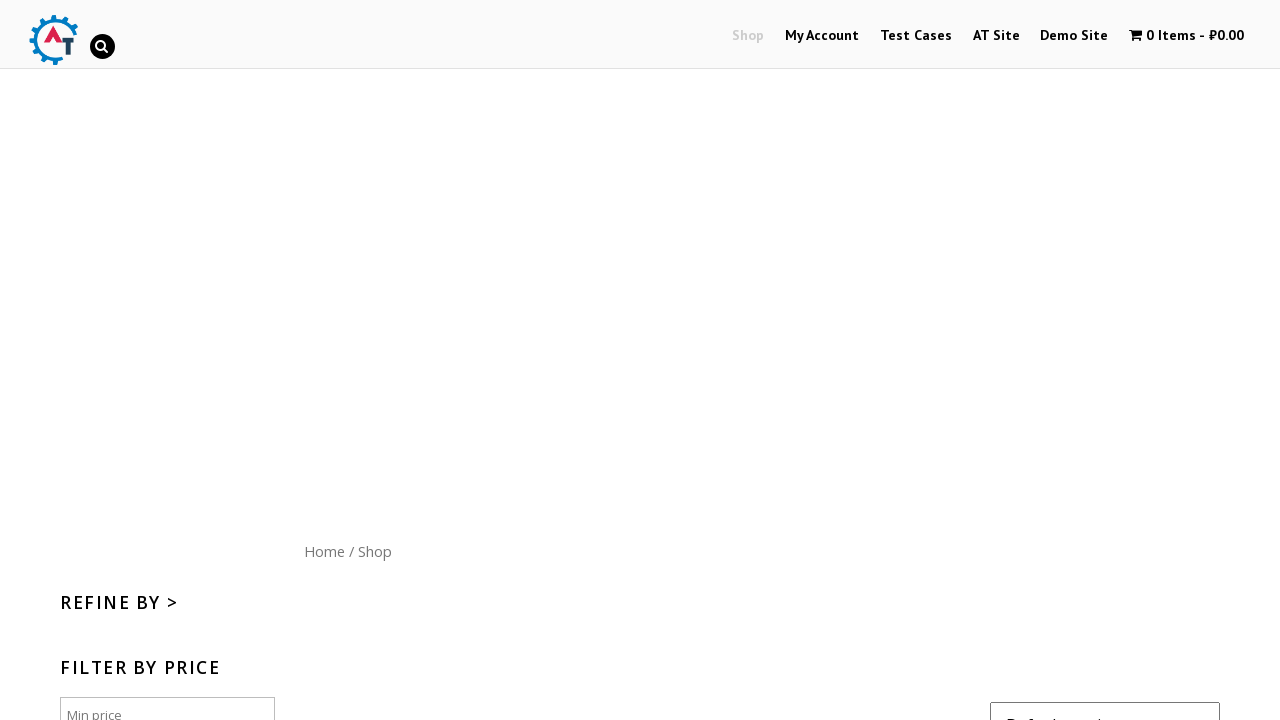

Scrolled down 300px to view products
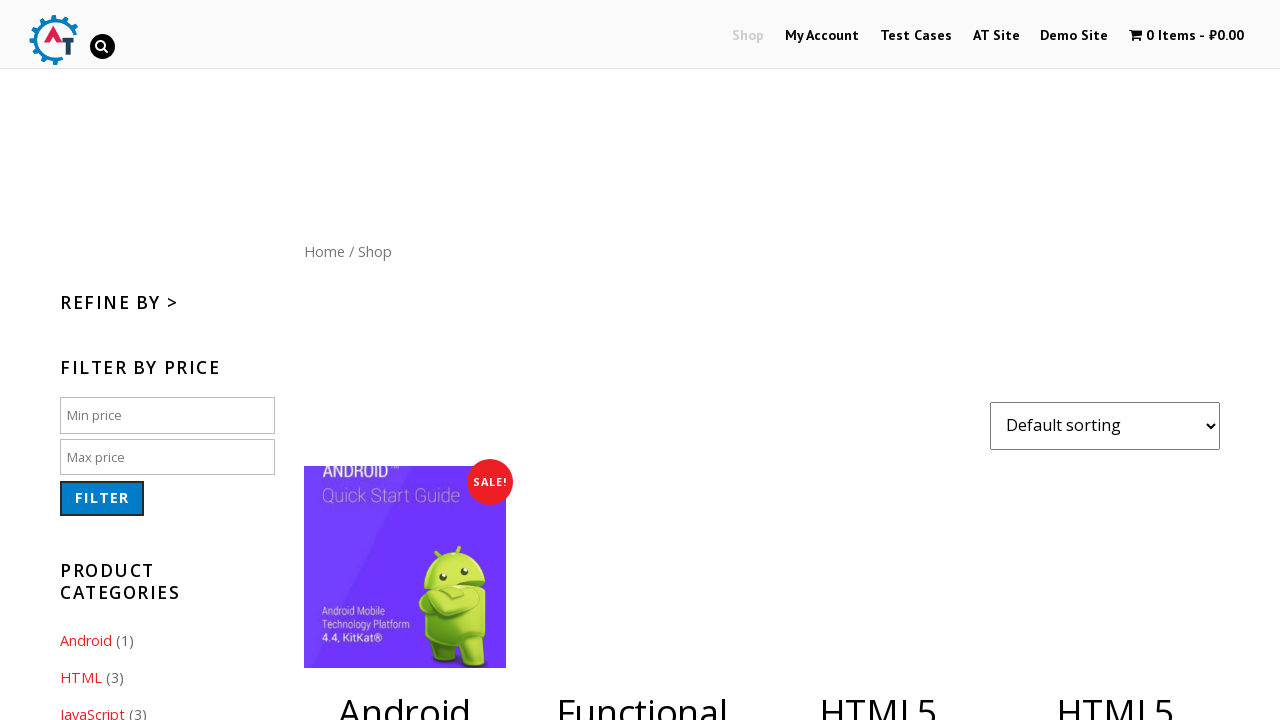

Clicked on HTML5 WebApp Development product to add to cart at (1115, 520) on [data-product_id="182"]
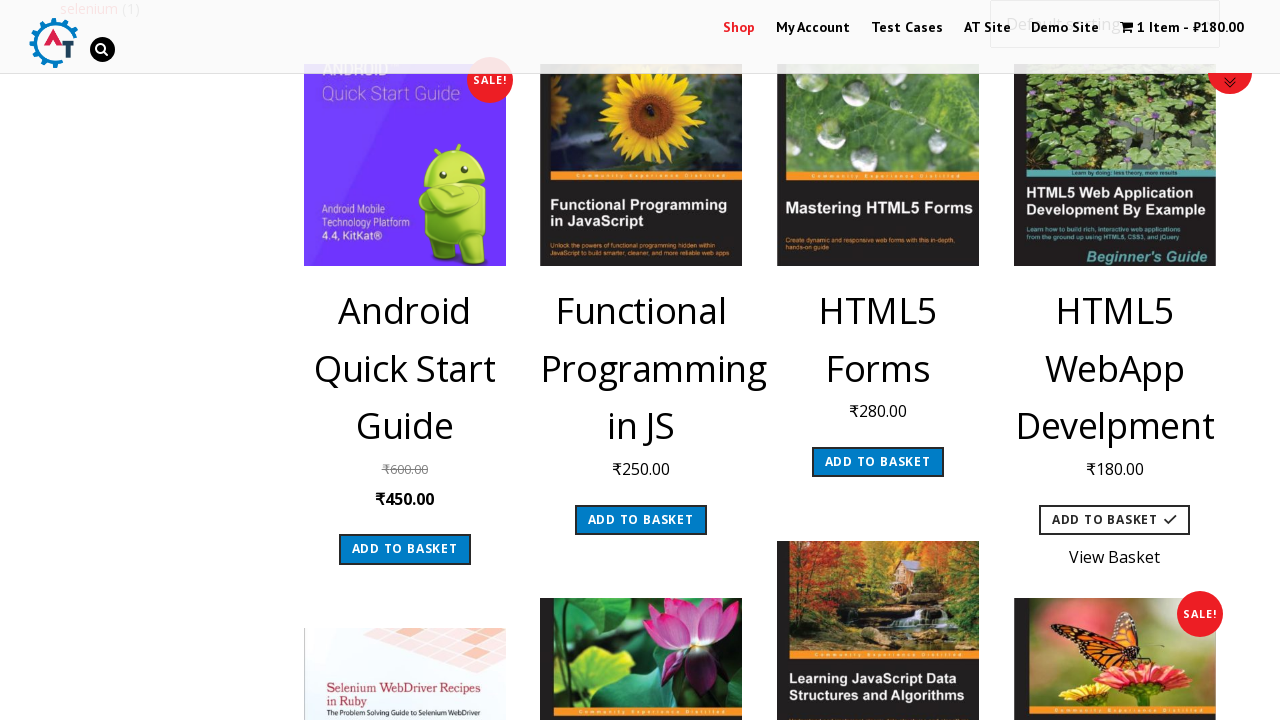

Waited 3 seconds for product to be added to cart
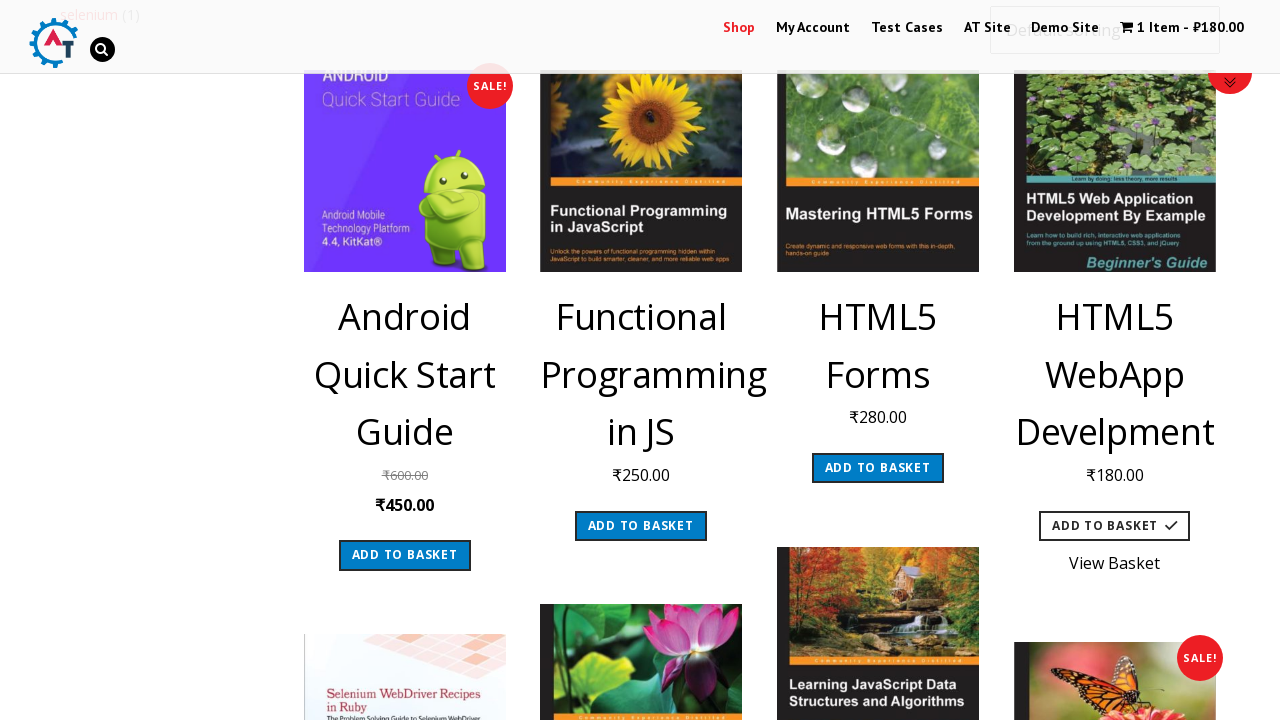

Clicked on shopping cart icon to view cart at (1127, 27) on .wpmenucart-icon-shopping-cart-0
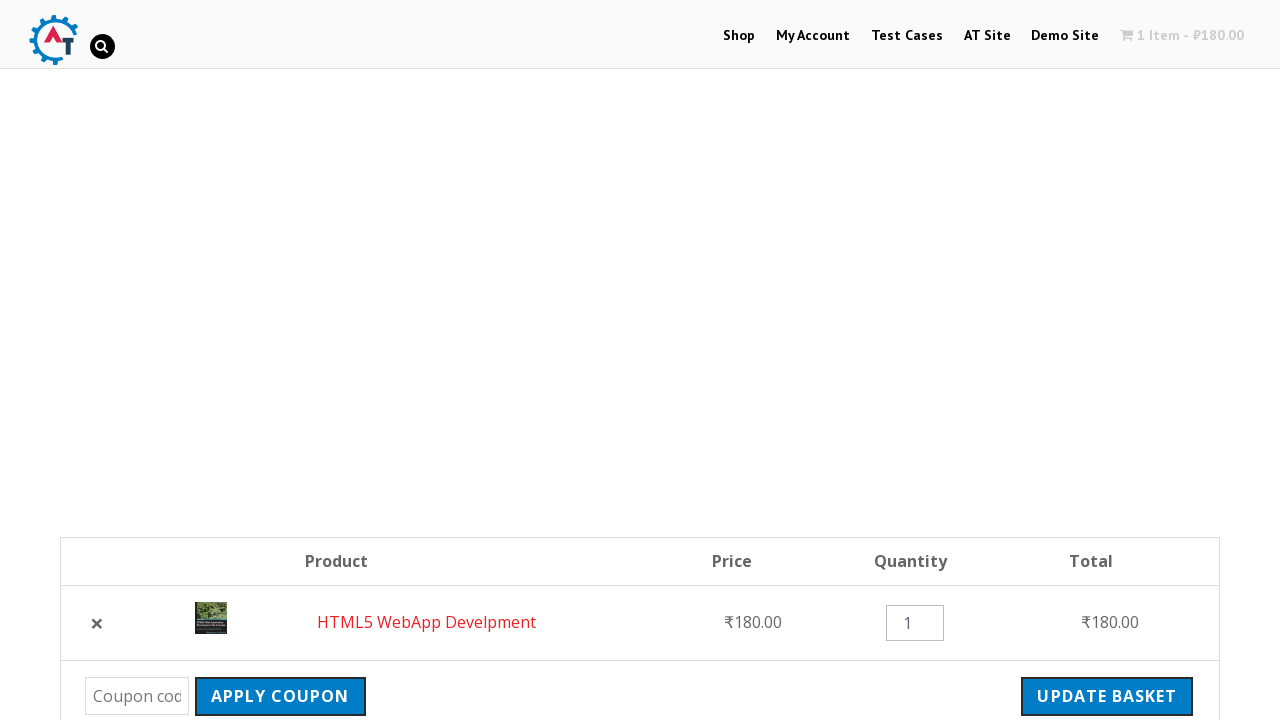

Clicked checkout button to proceed to billing information at (1098, 360) on .checkout-button
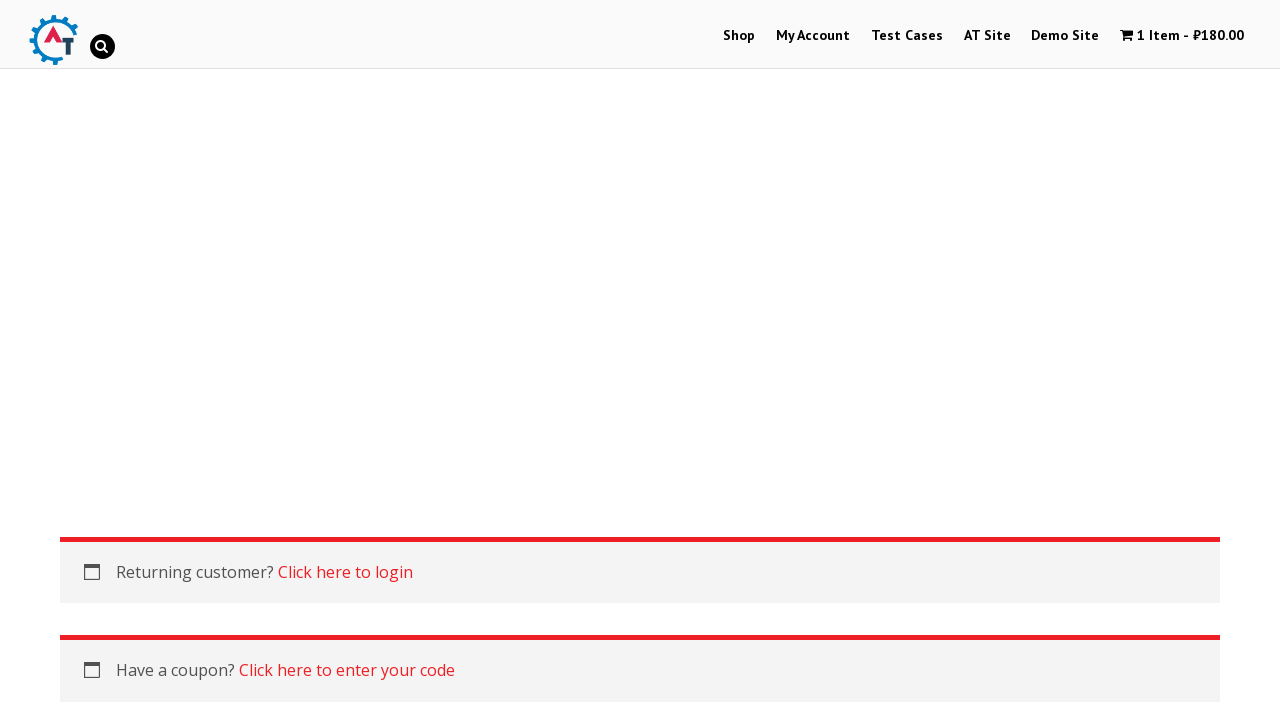

Filled billing first name with 'Sveta' on #billing_first_name
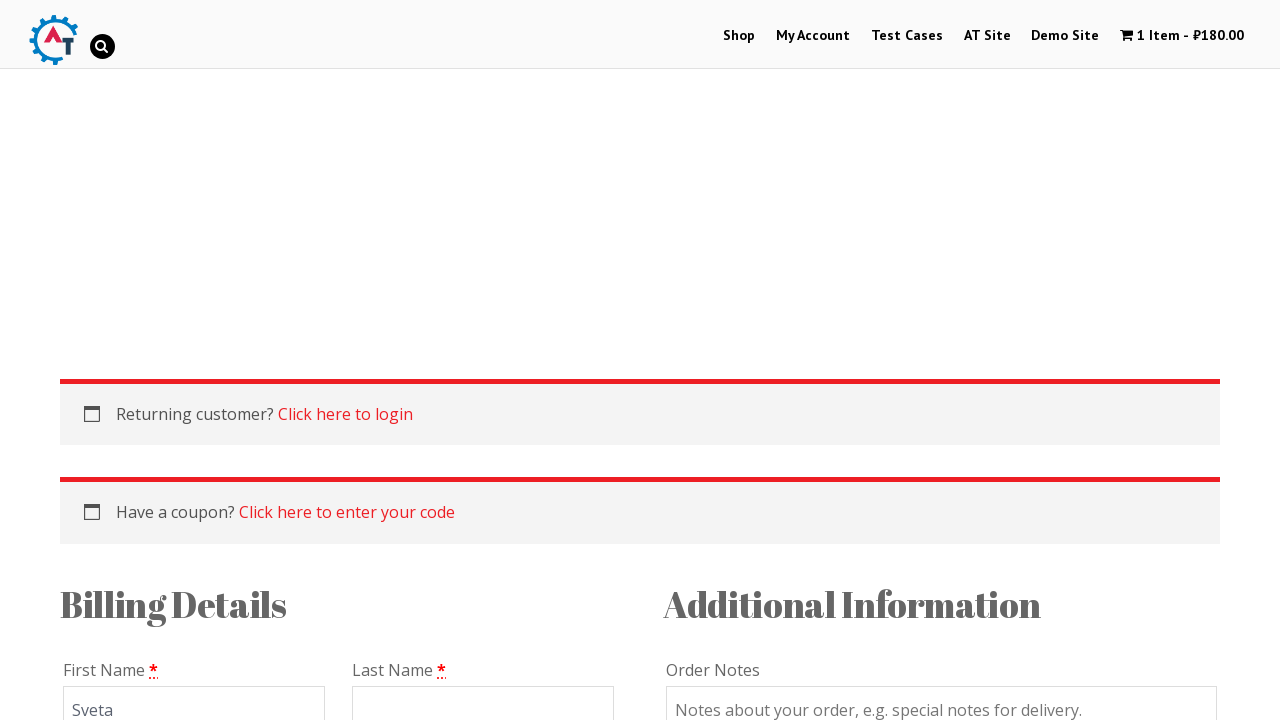

Filled billing last name with 'Saramotina' on #billing_last_name
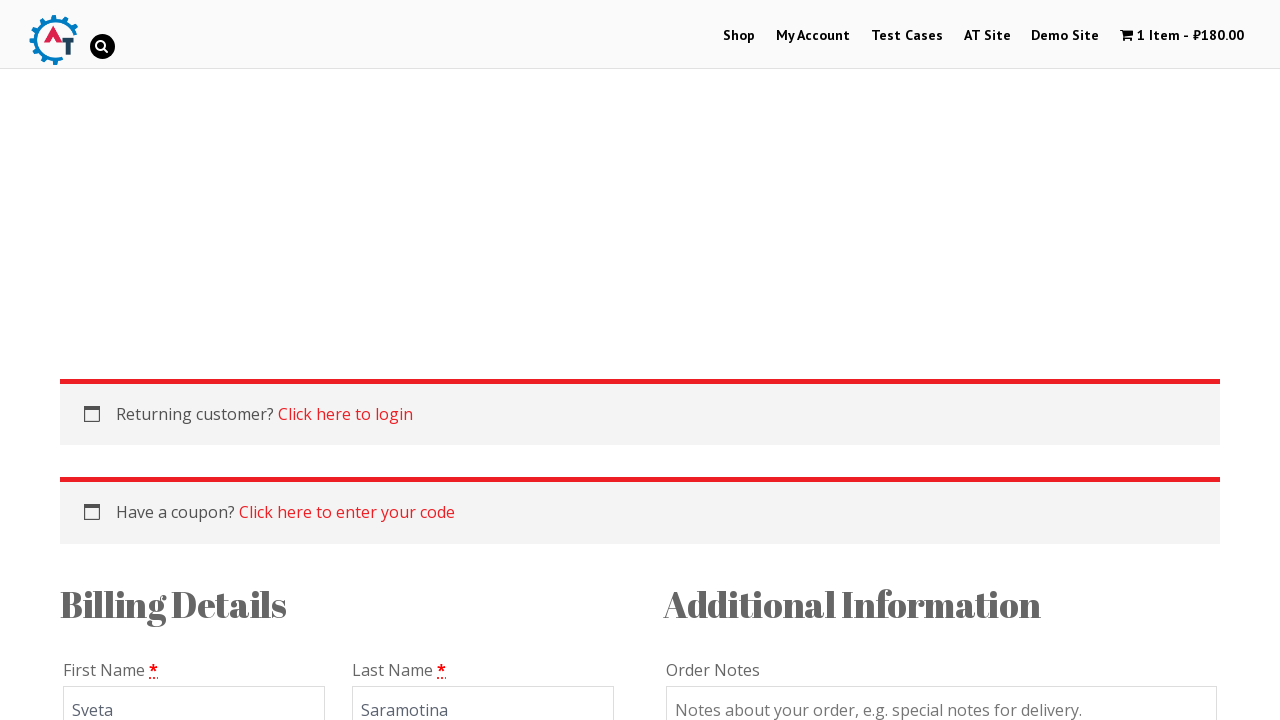

Filled billing email with 'test.user@example.com' on #billing_email
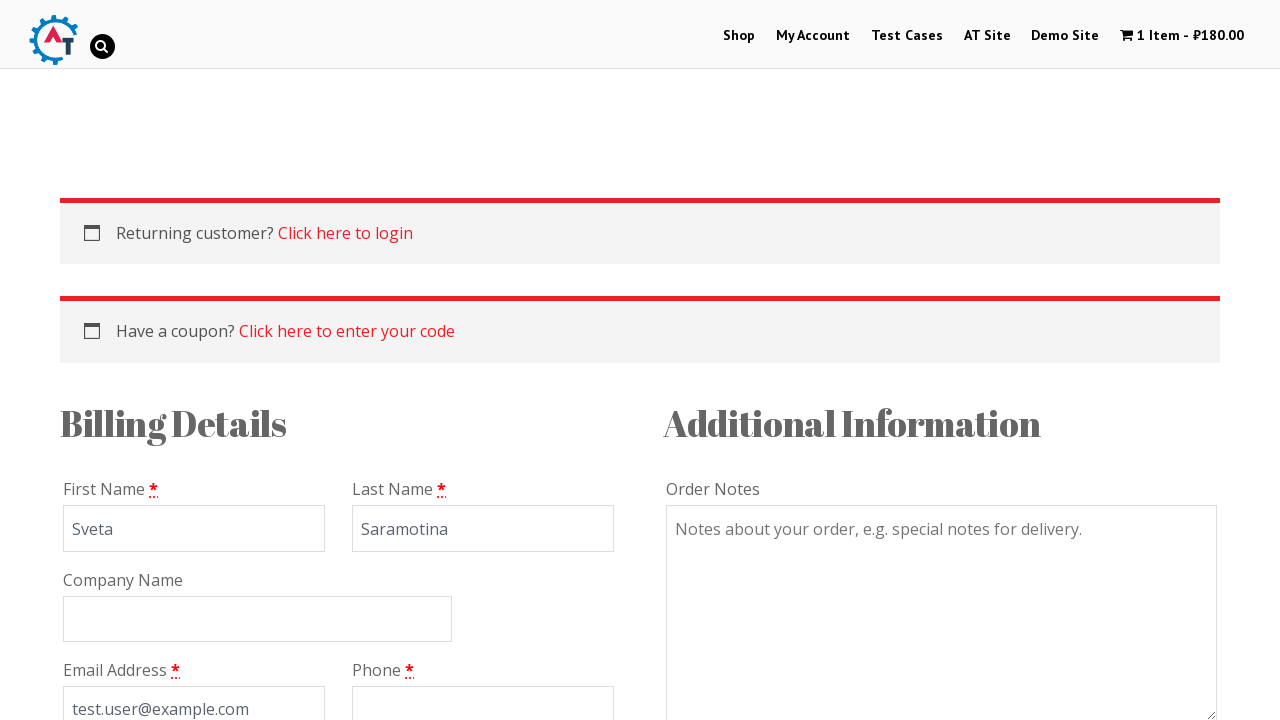

Filled billing phone with '89111111111' on #billing_phone
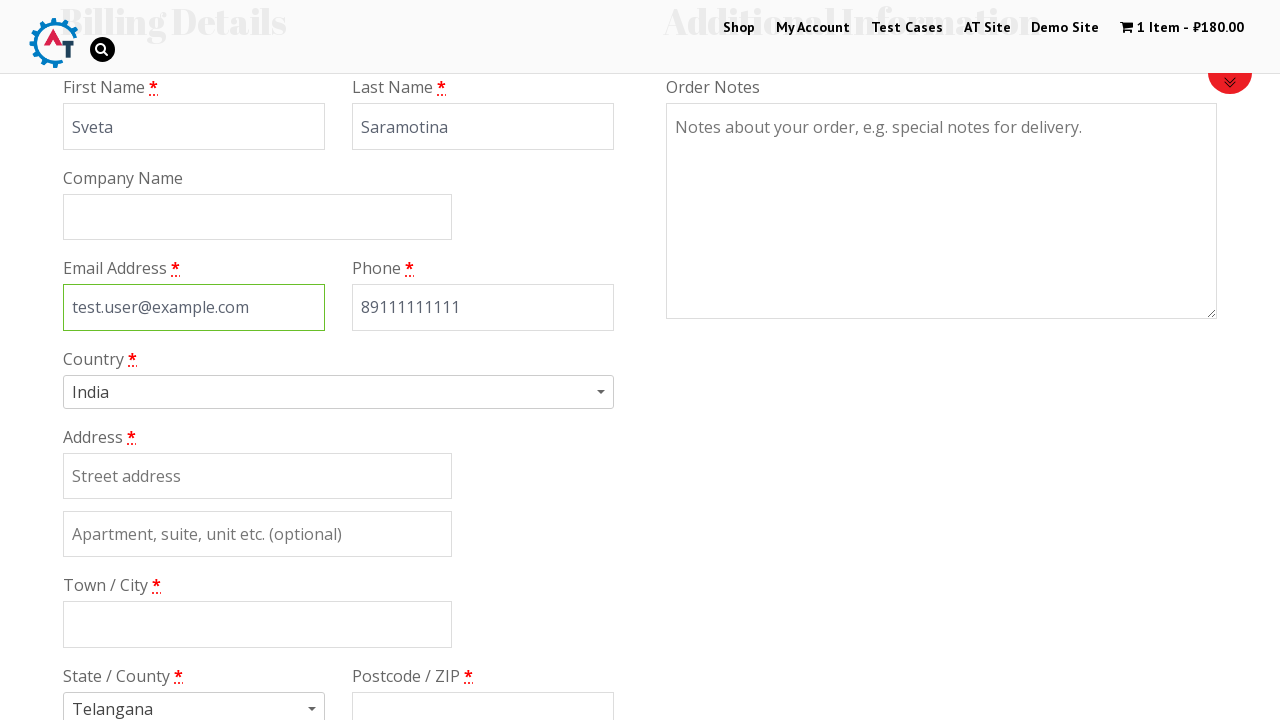

Clicked on country dropdown to select billing country at (338, 392) on #s2id_billing_country
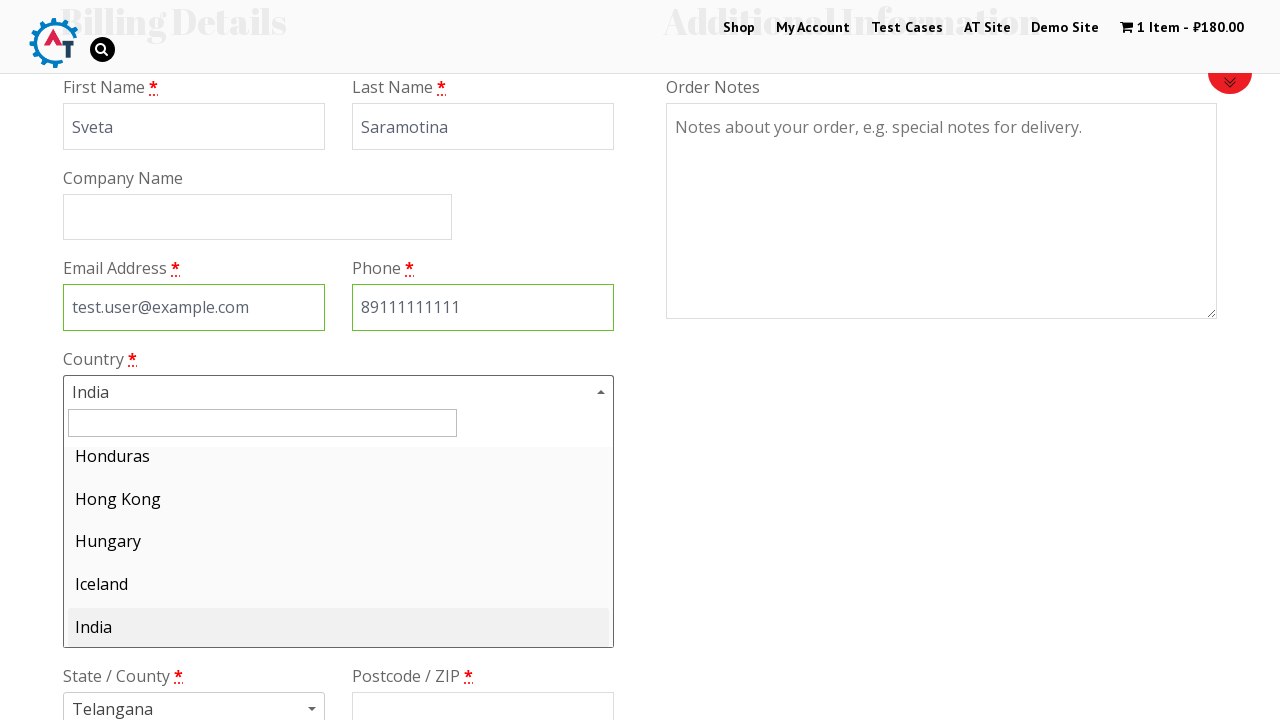

Typed 'Russia' in country search field on #s2id_autogen1_search
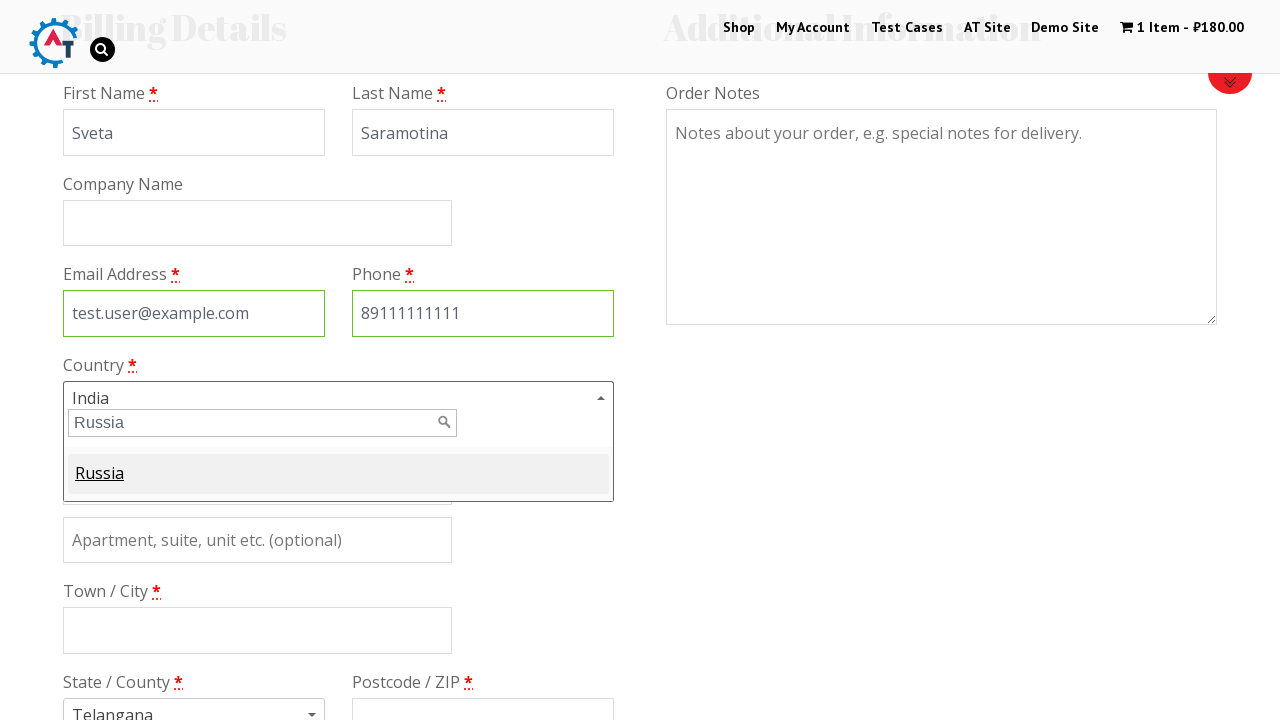

Selected Russia from dropdown options at (338, 480) on #select2-results-1
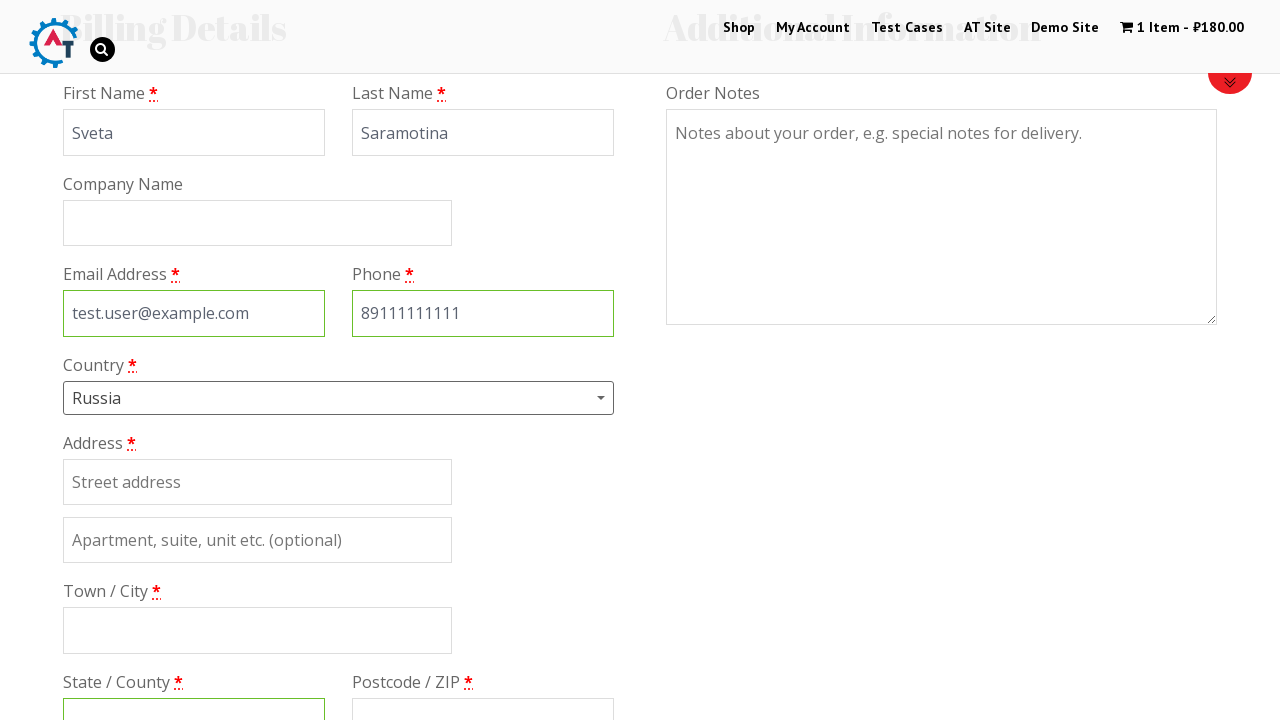

Filled billing address with 'Lenina' on #billing_address_1
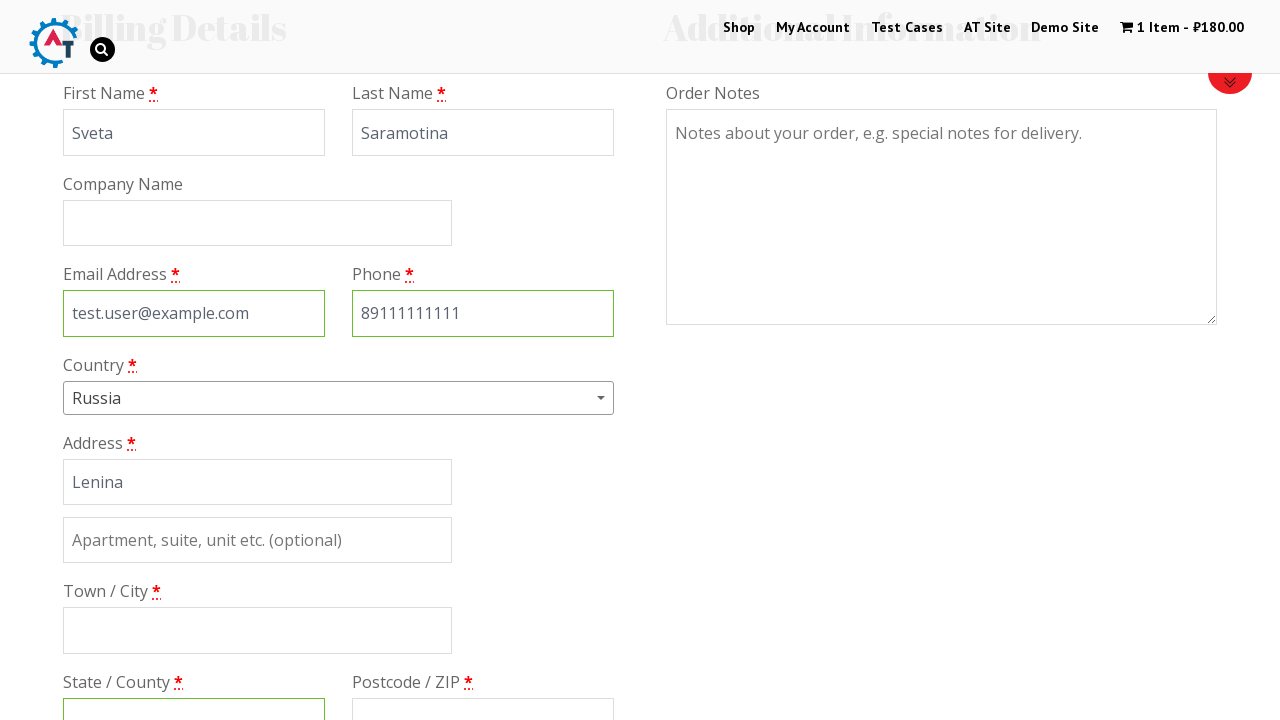

Filled billing city with 'Kemerovo' on #billing_city
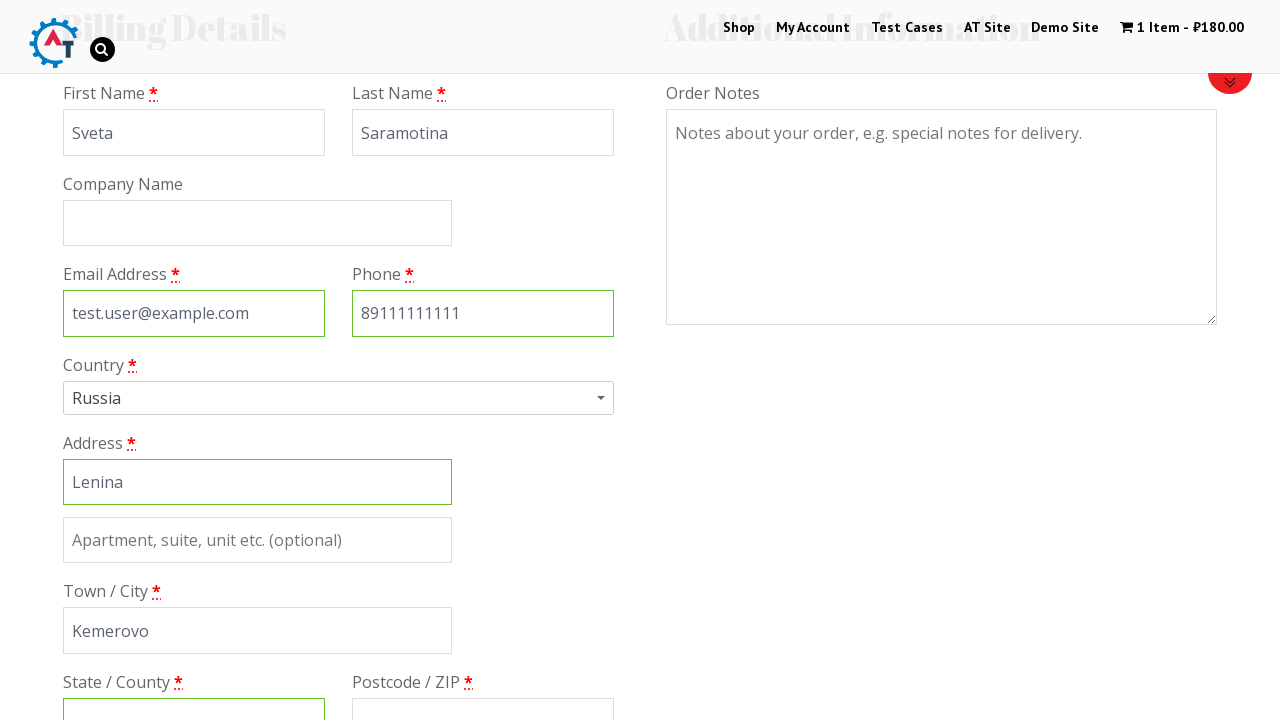

Filled billing state with 'Kemerovskay oblast' on #billing_state
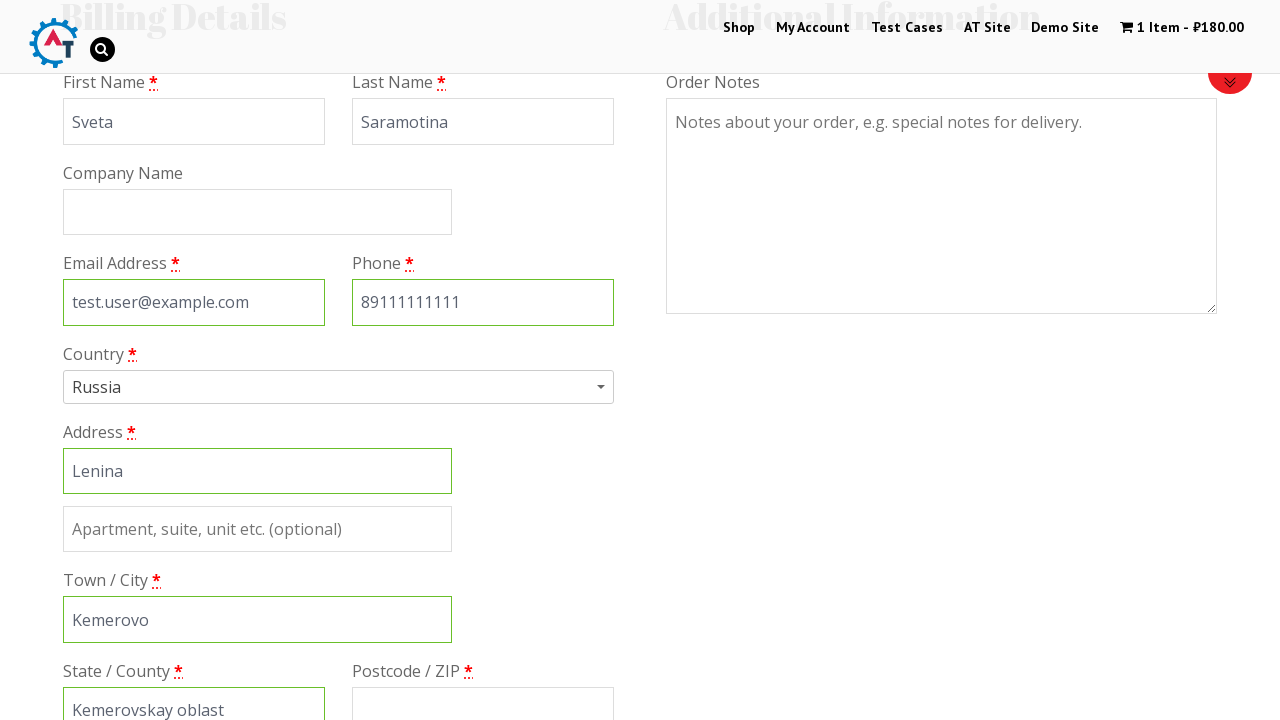

Filled billing postcode with '650904' on #billing_postcode
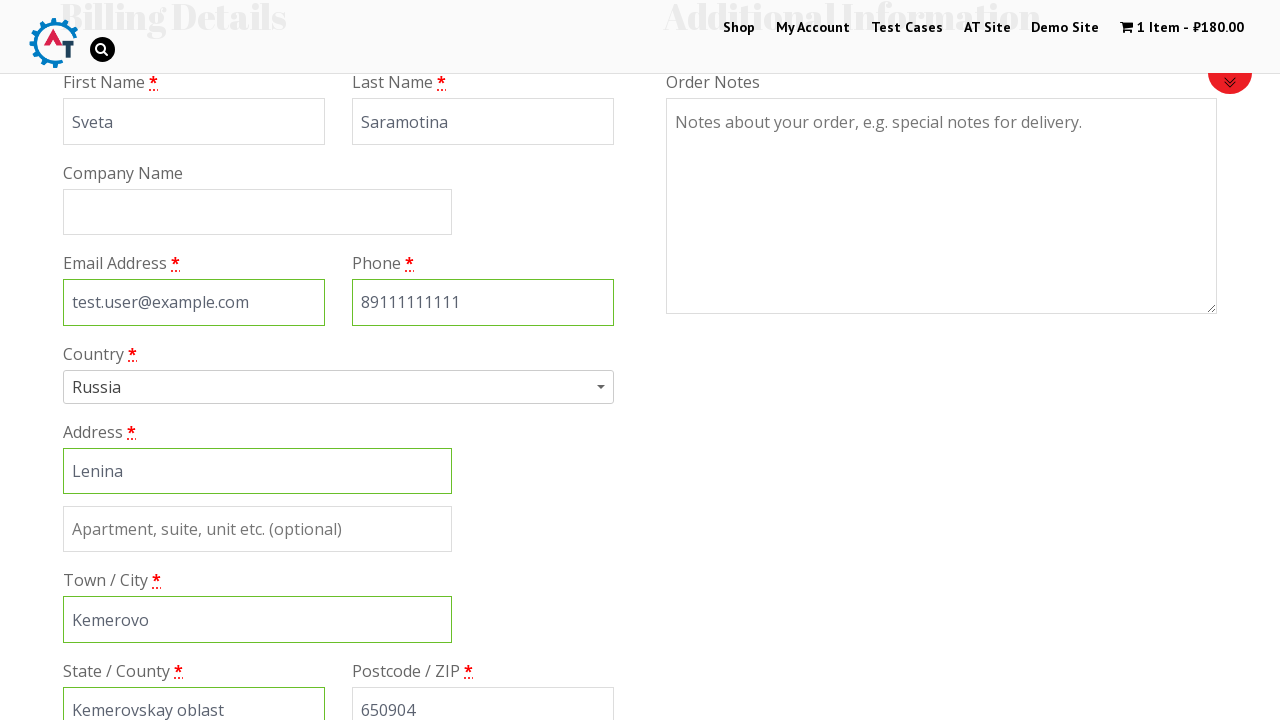

Scrolled down 600px to view payment method options
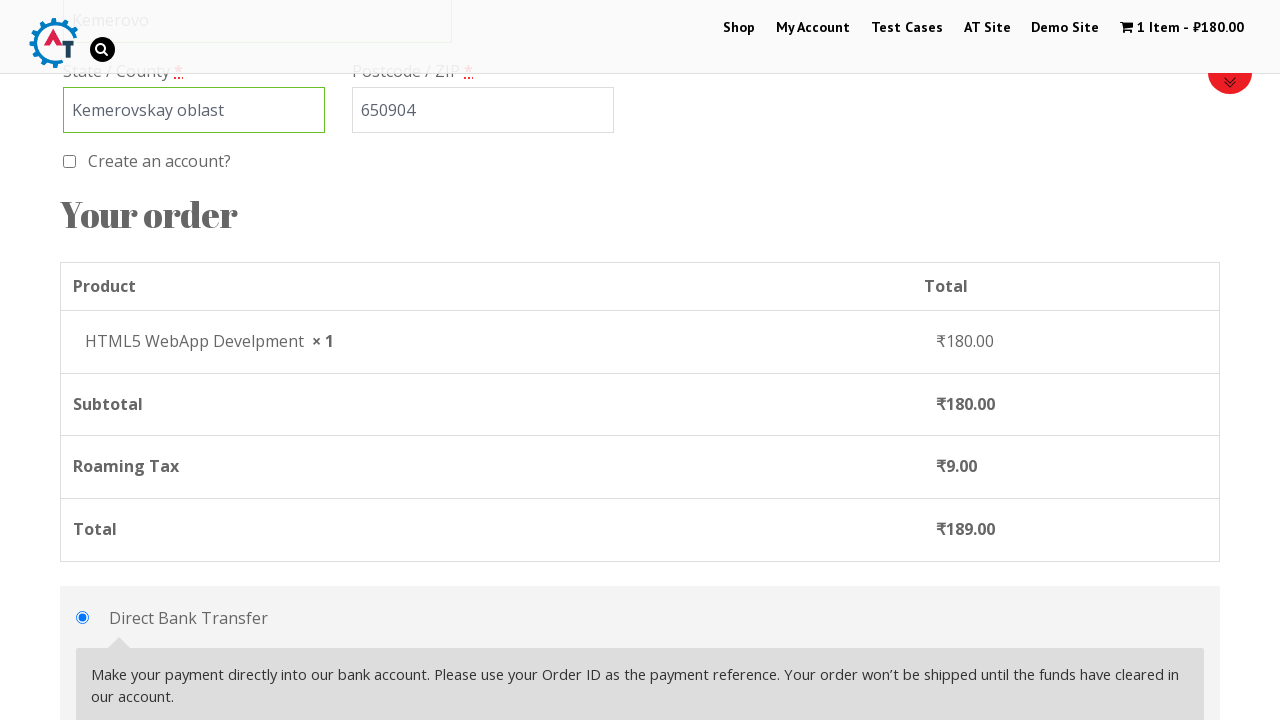

Waited 3 seconds for payment options to load
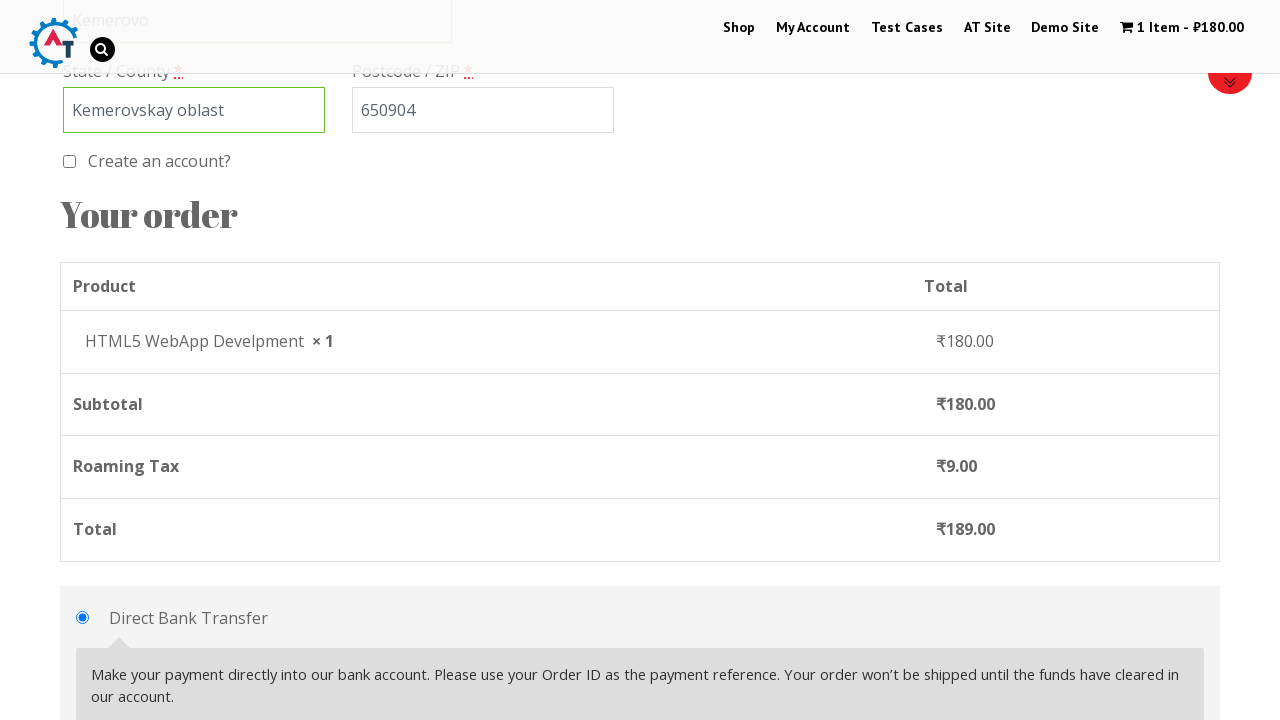

Selected Check Payments as payment method at (82, 360) on #payment_method_cheque
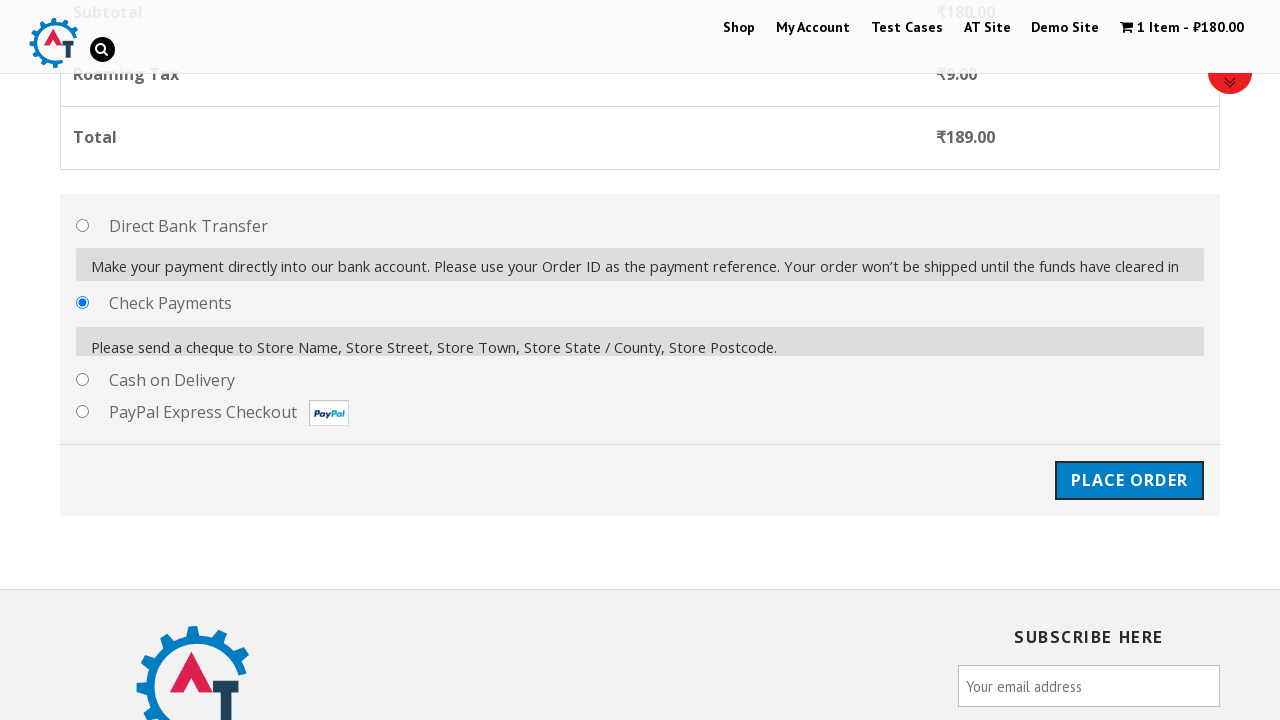

Clicked Place Order button to complete the purchase at (1129, 471) on #place_order
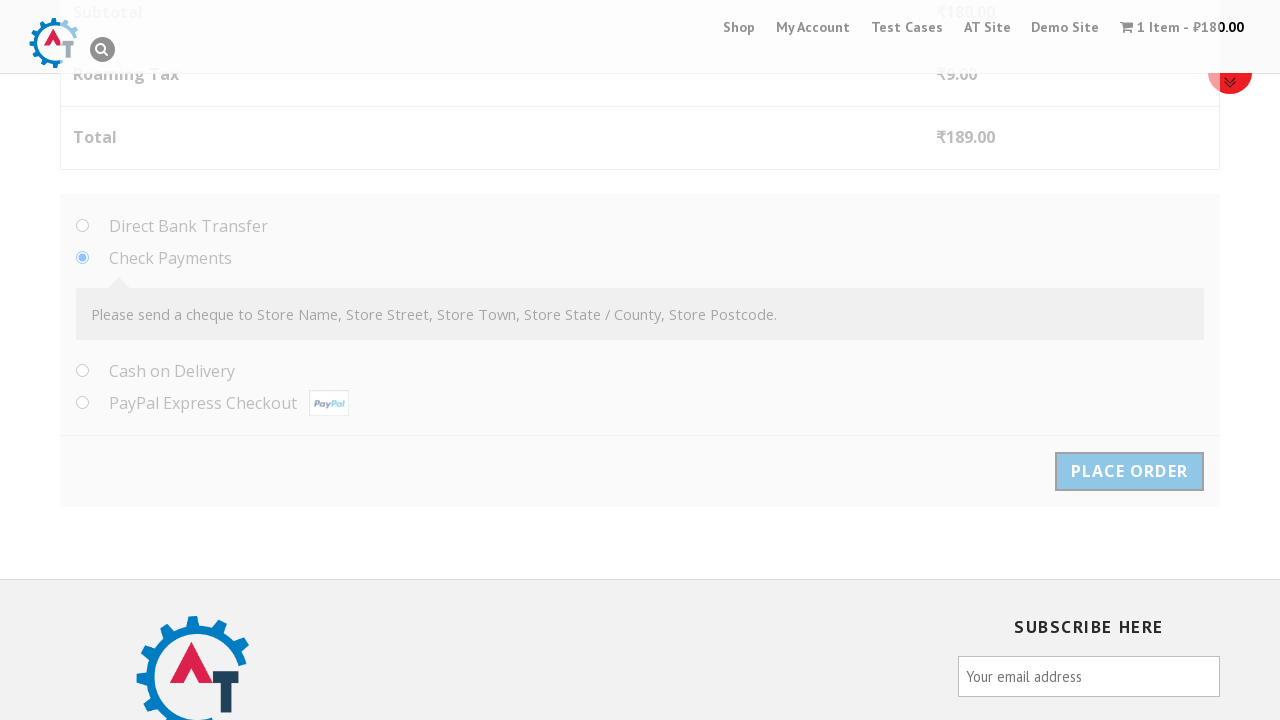

Order confirmation message appeared - order successfully placed
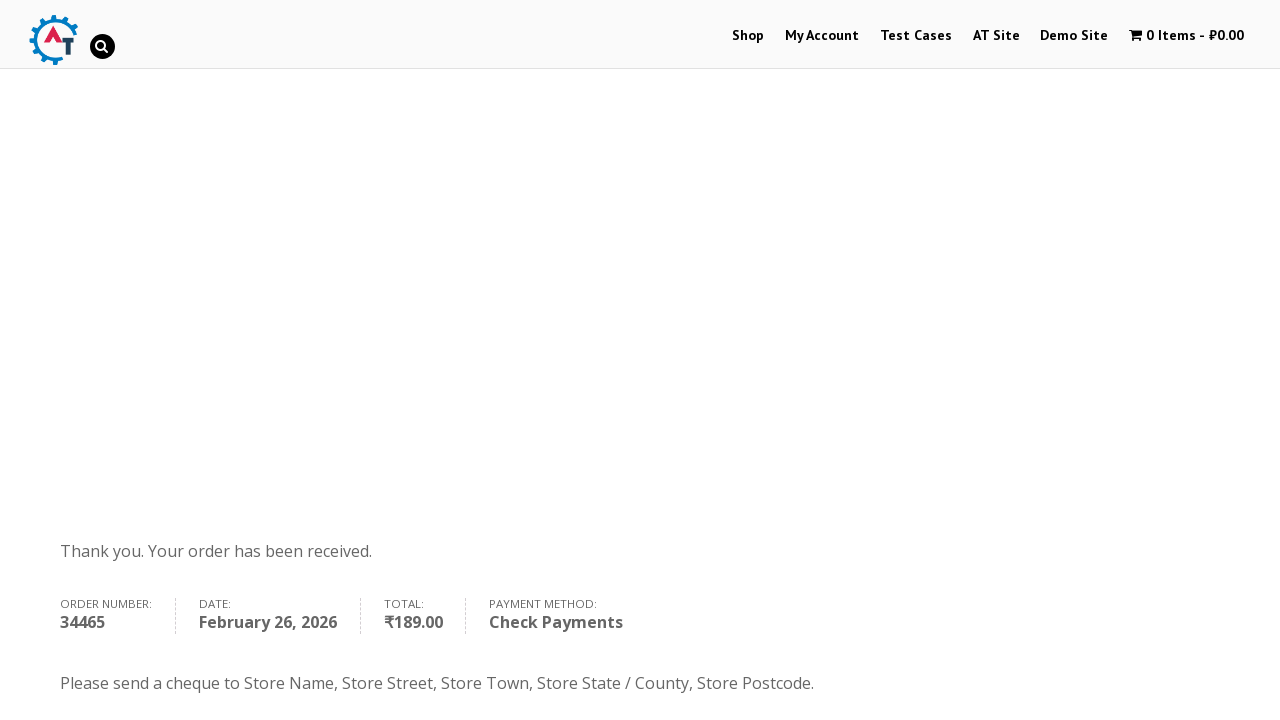

Verified Check Payments method is displayed in order details
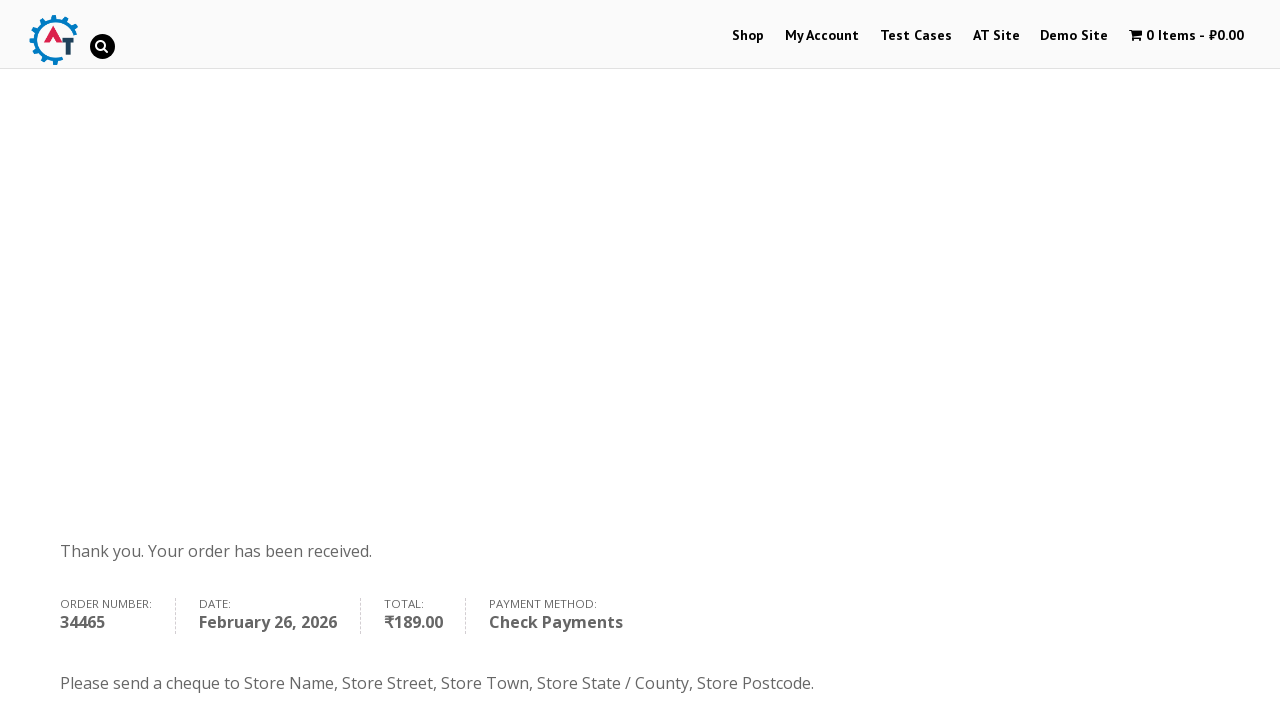

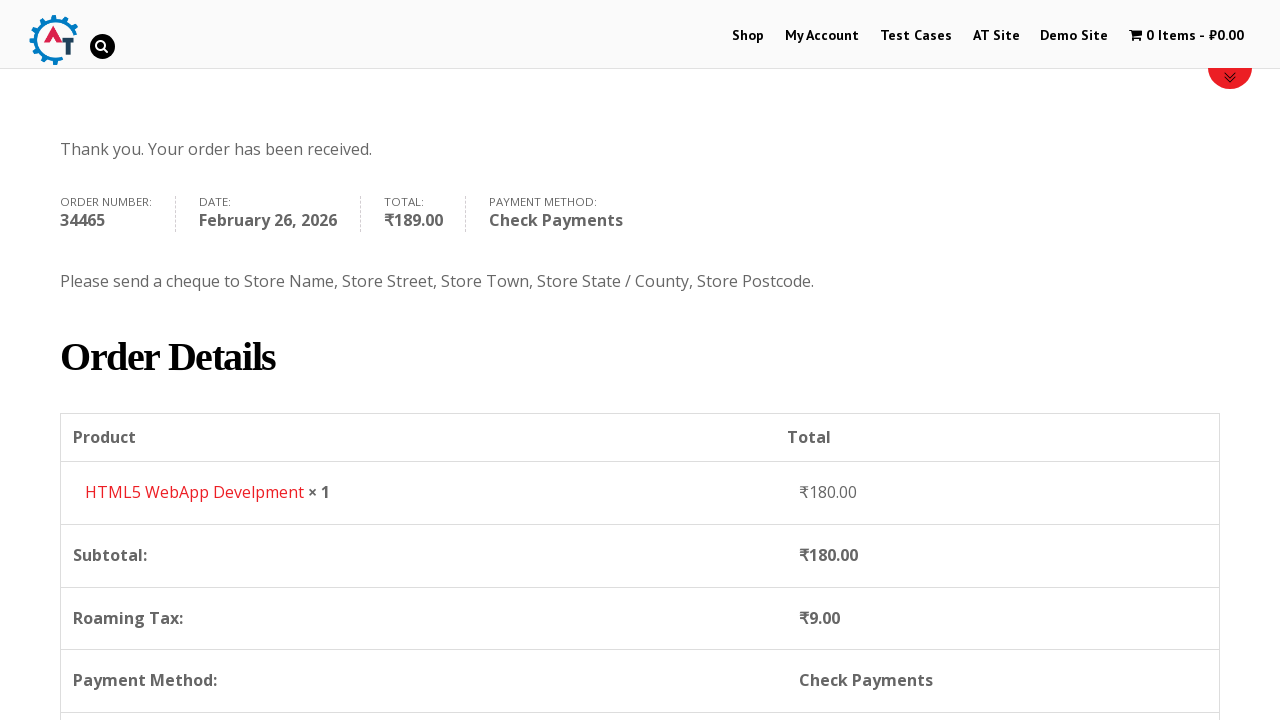